Tests radio button handling by checking and selecting radio button options on a practice automation page

Starting URL: https://rahulshettyacademy.com/AutomationPractice/

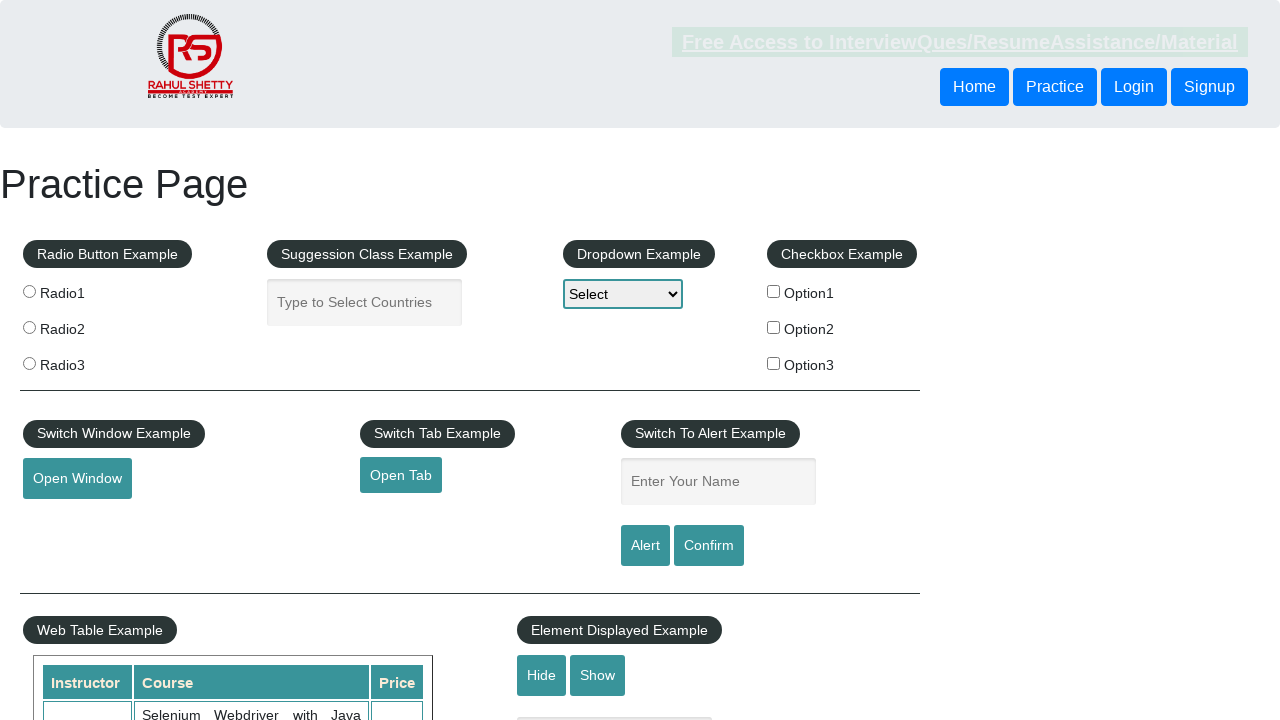

Waited for radio button 3 to be visible
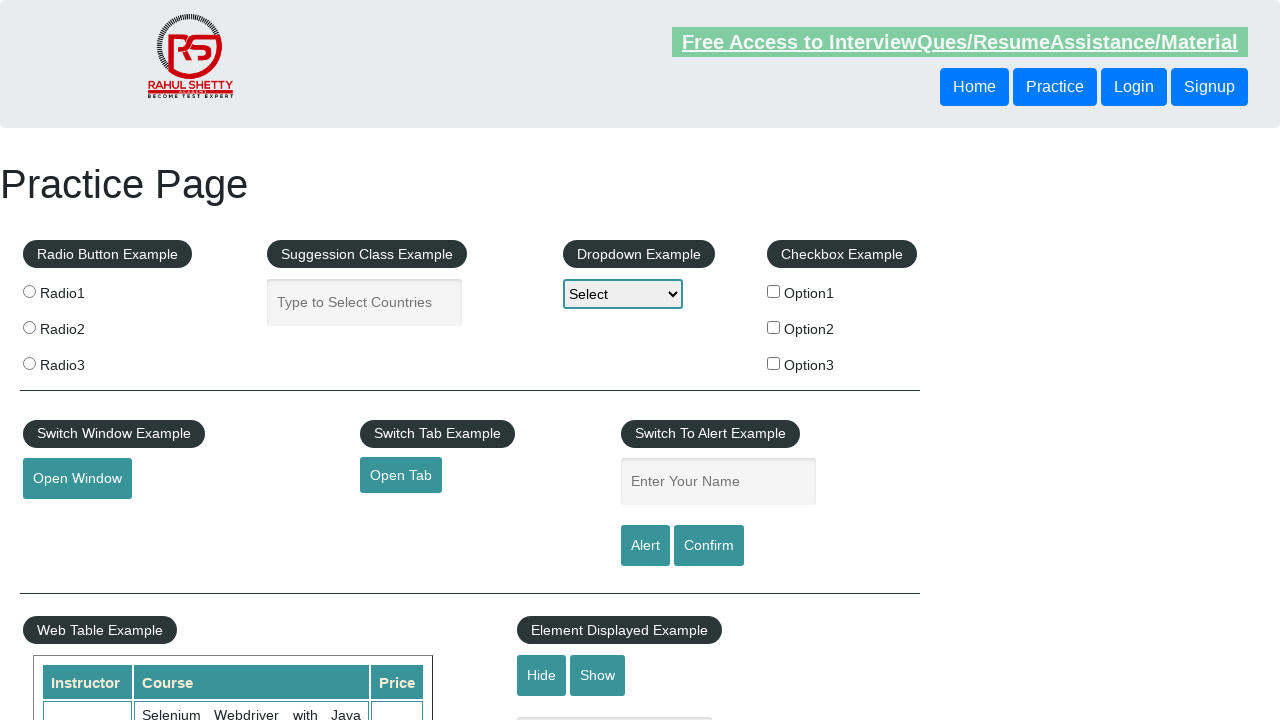

Selected radio button 3 at (29, 363) on input[value='radio3']
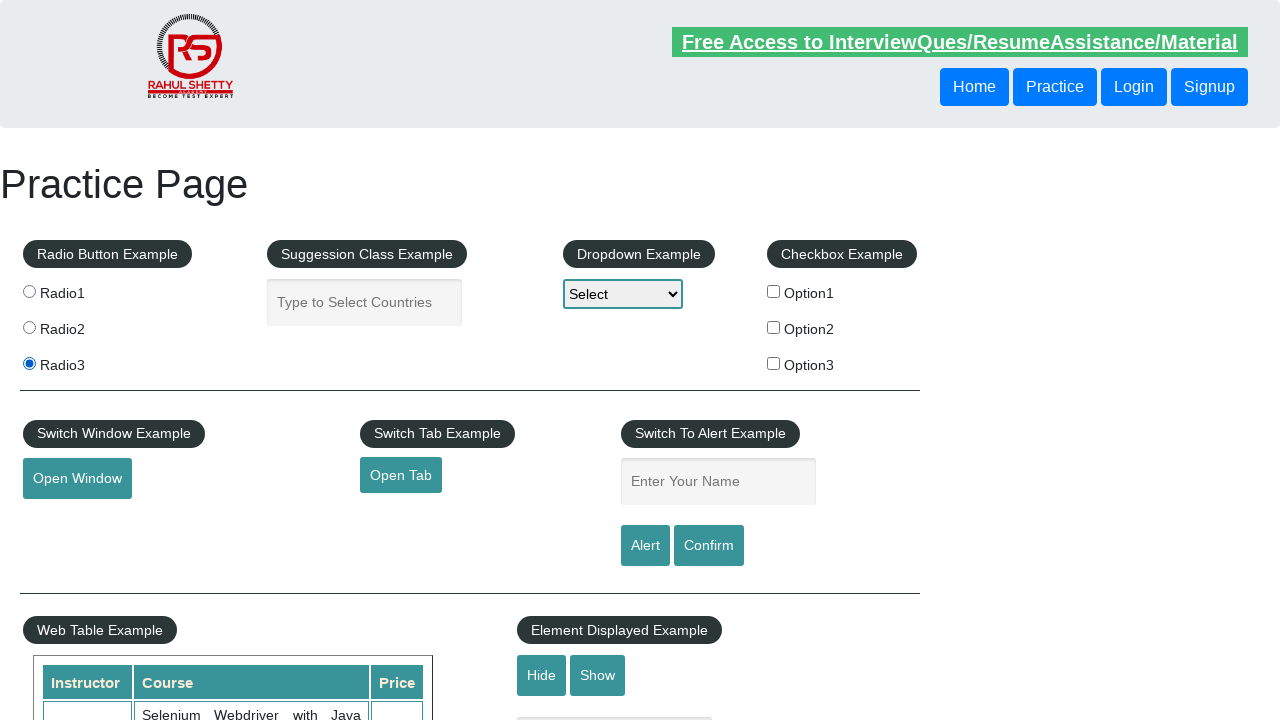

Selected radio button 2 at (29, 327) on input[value='radio2']
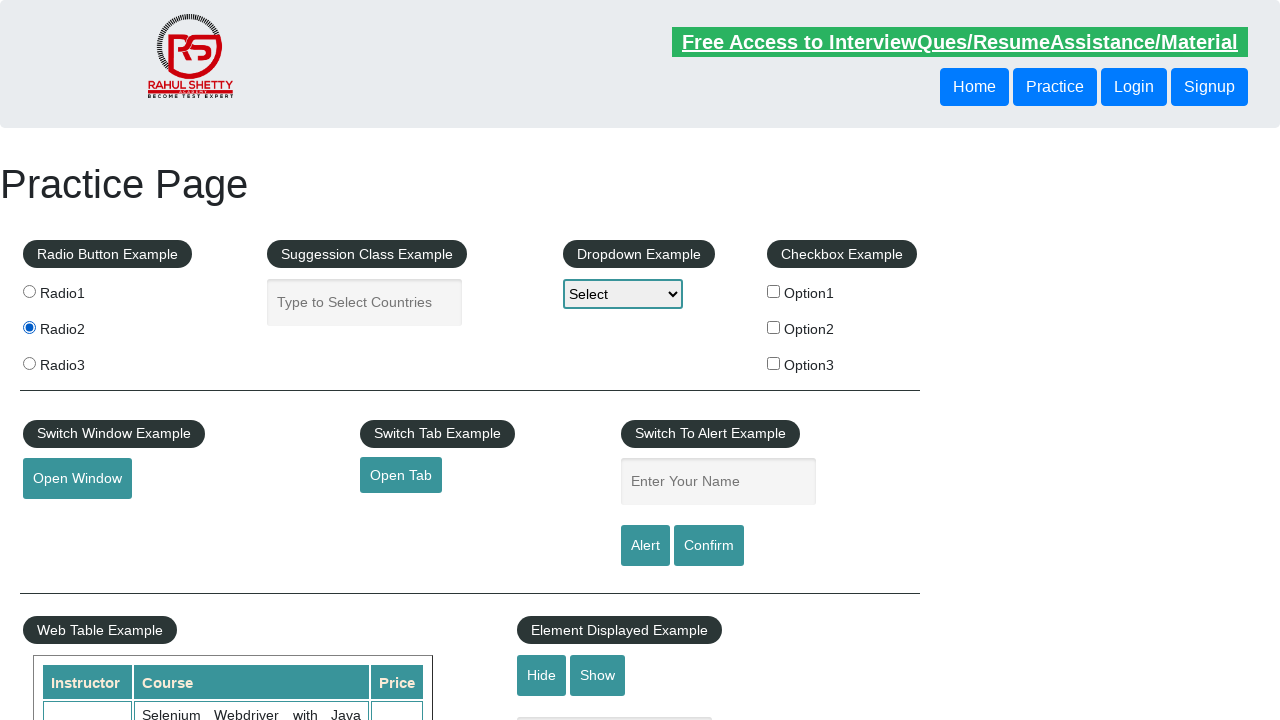

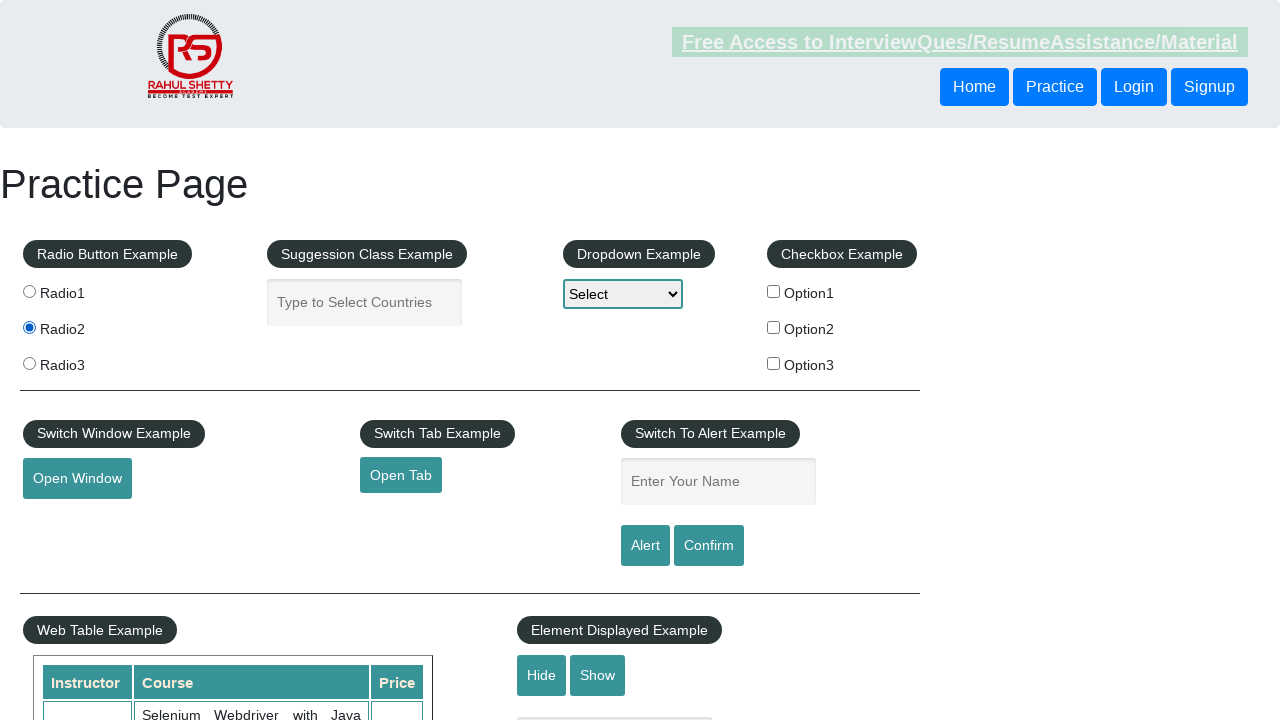